Tests adding and removing dynamic elements on the page by clicking add button multiple times

Starting URL: https://the-internet.herokuapp.com/add_remove_elements/

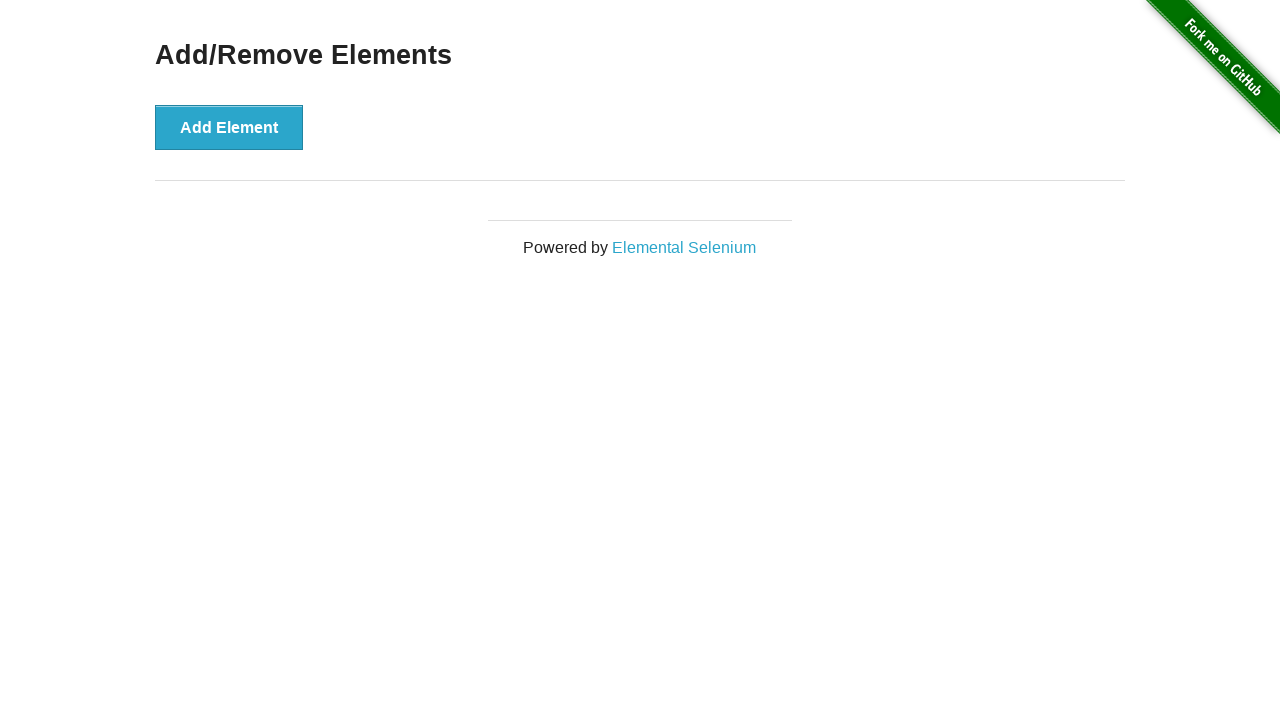

Verified no delete buttons exist initially
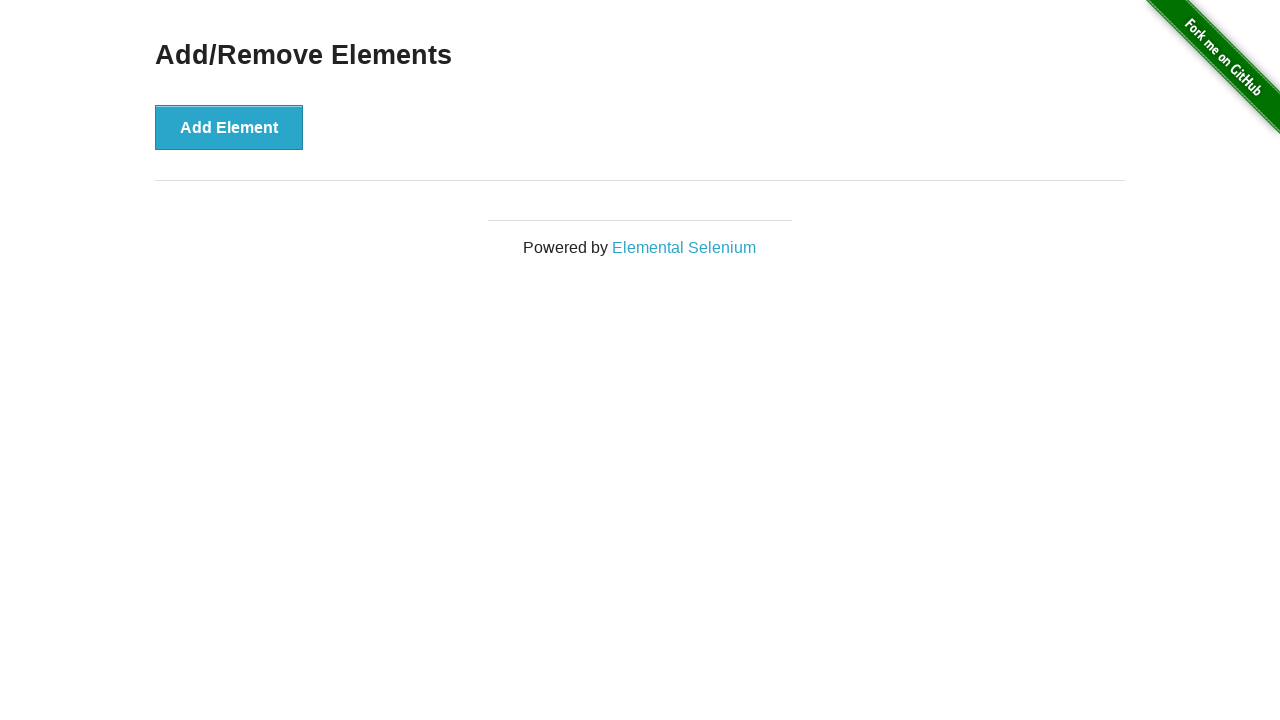

Clicked Add Element button (1st click) at (229, 127) on .example>button
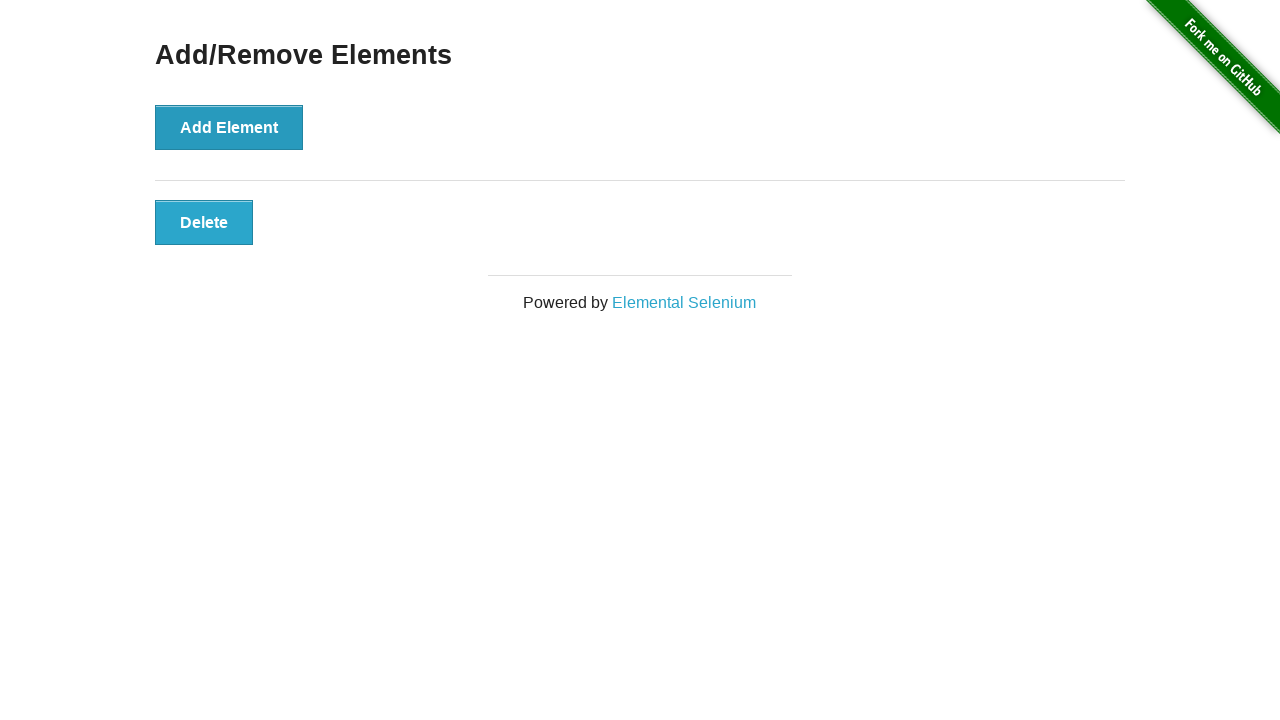

Clicked Add Element button (2nd click) at (229, 127) on .example>button
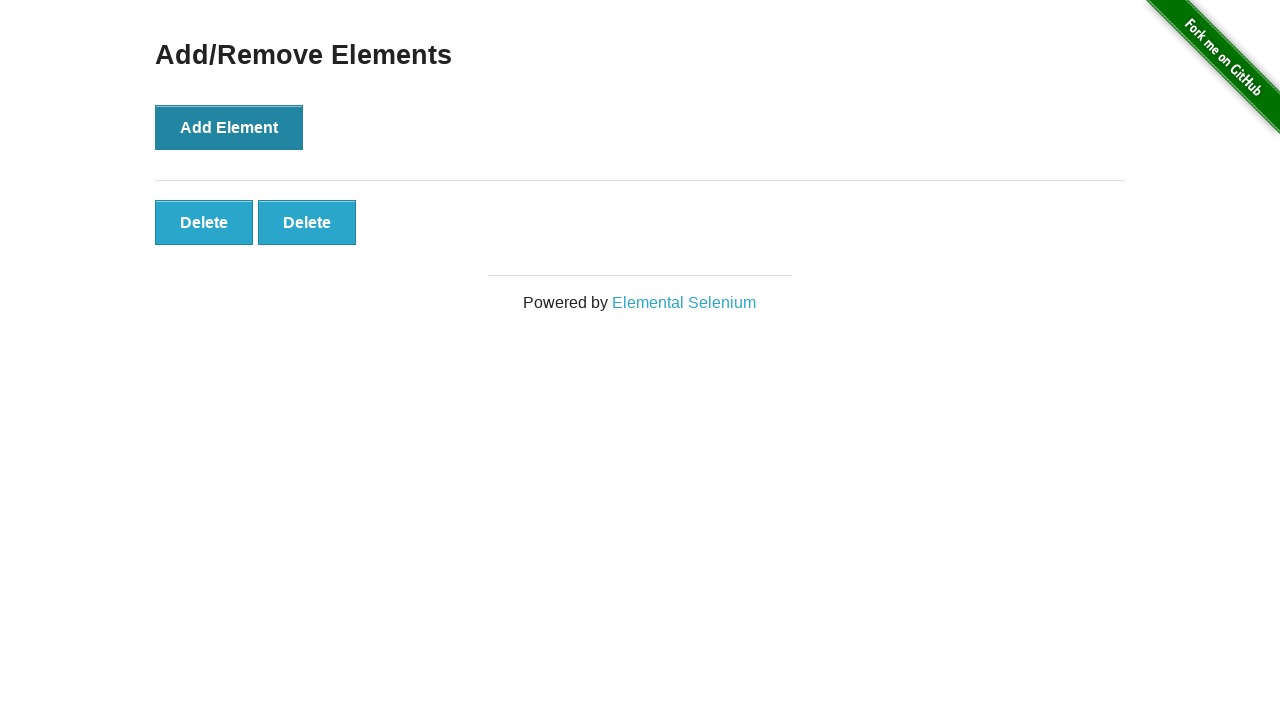

Verified 2 delete buttons now exist on the page
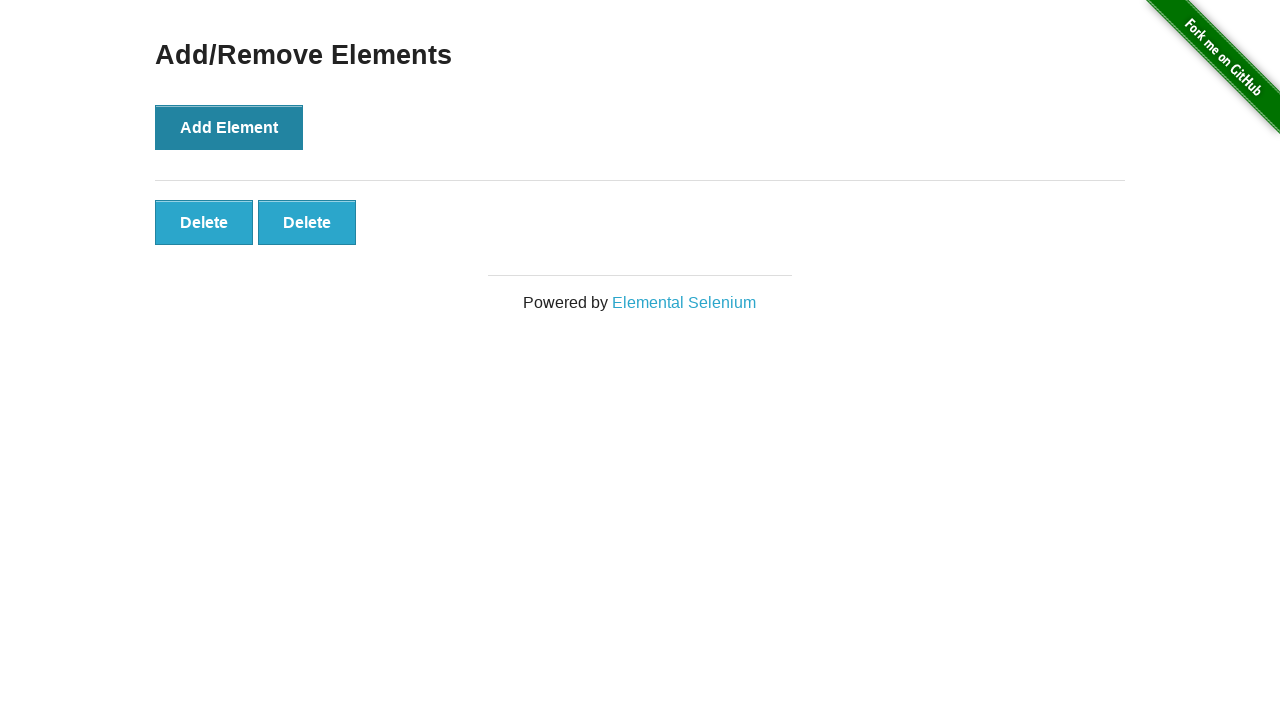

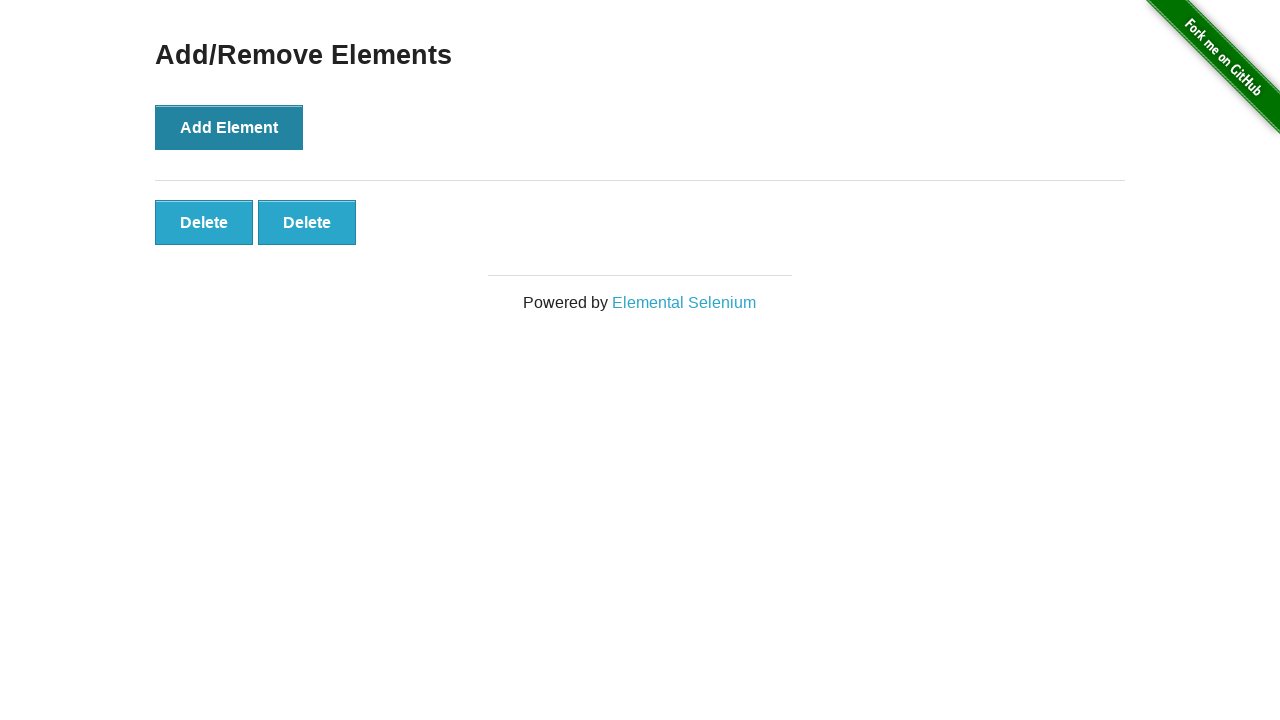